Tests checkbox interaction by locating checkboxes on the page and clicking them if they are enabled

Starting URL: https://the-internet.herokuapp.com/checkboxes

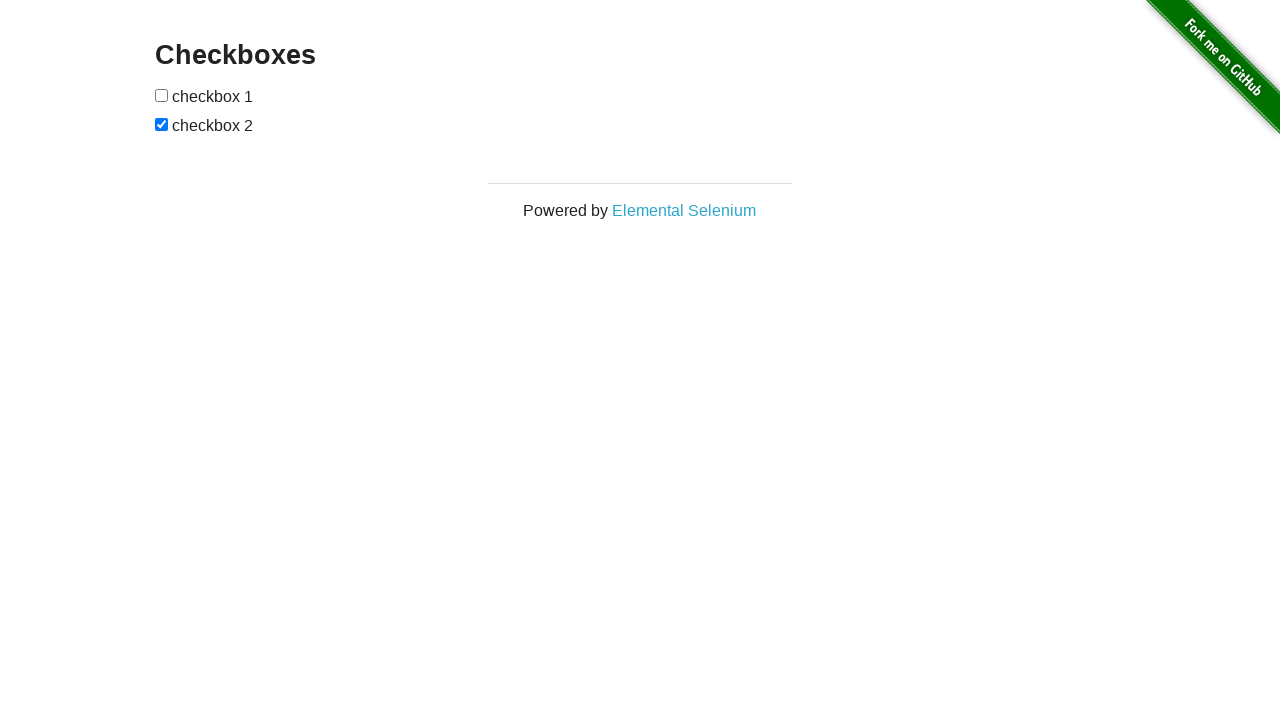

Waited for checkboxes container to load
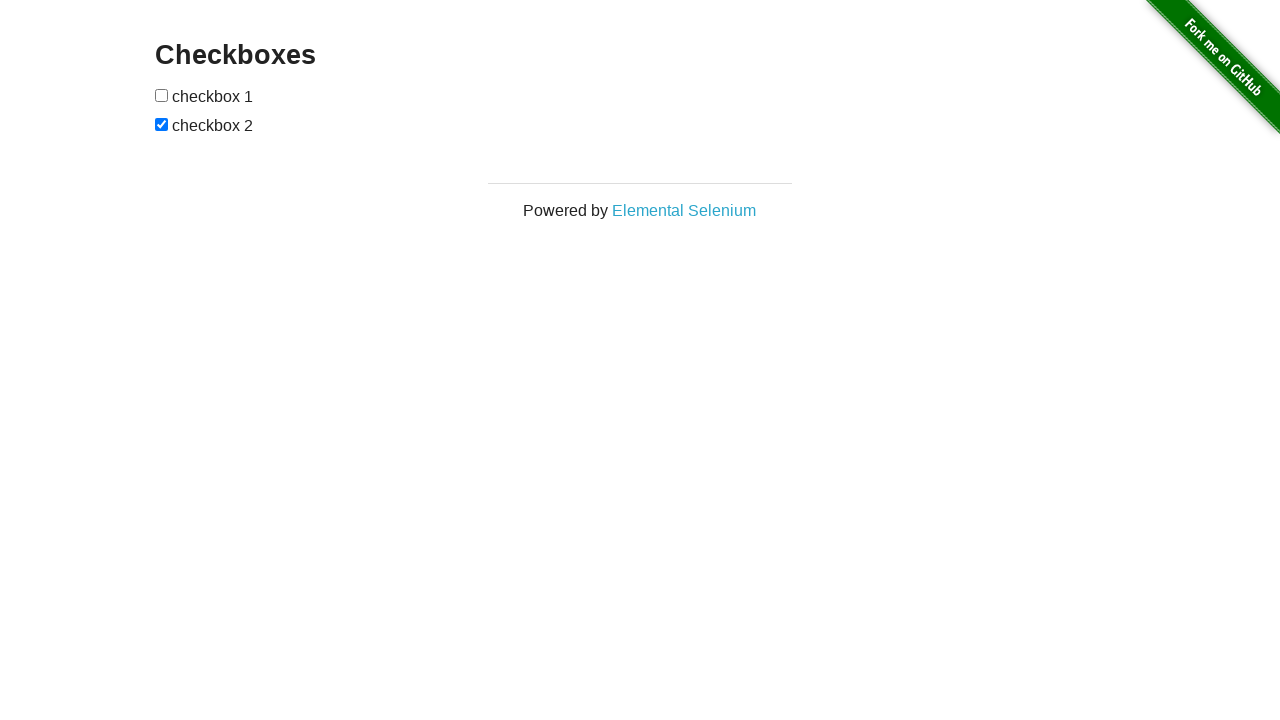

Located first checkbox element
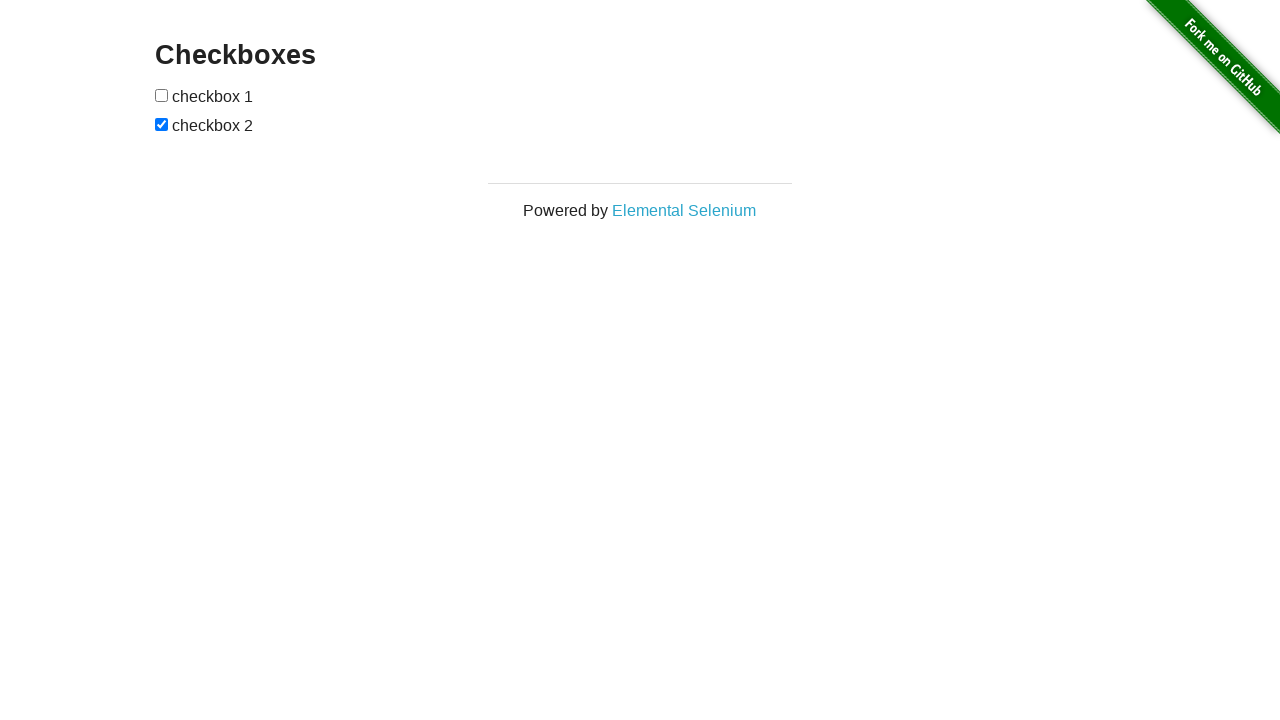

Verified first checkbox is enabled
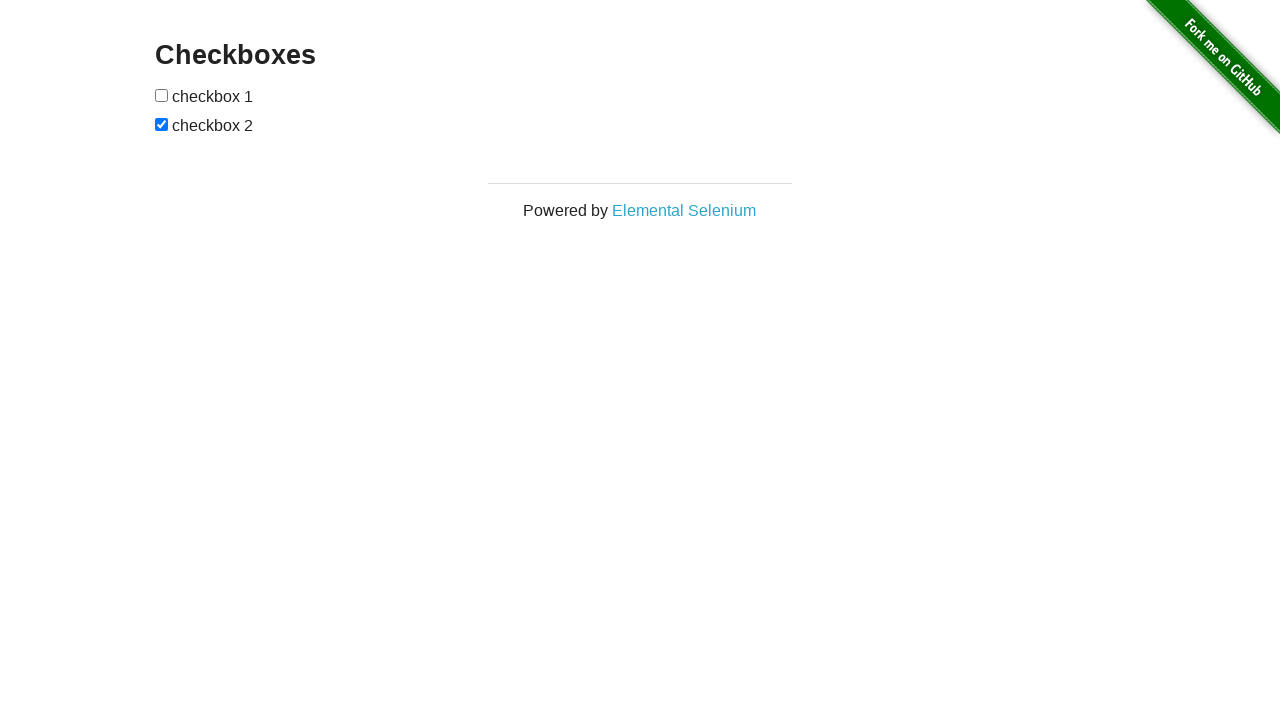

Clicked the enabled first checkbox at (162, 95) on #checkboxes input >> nth=0
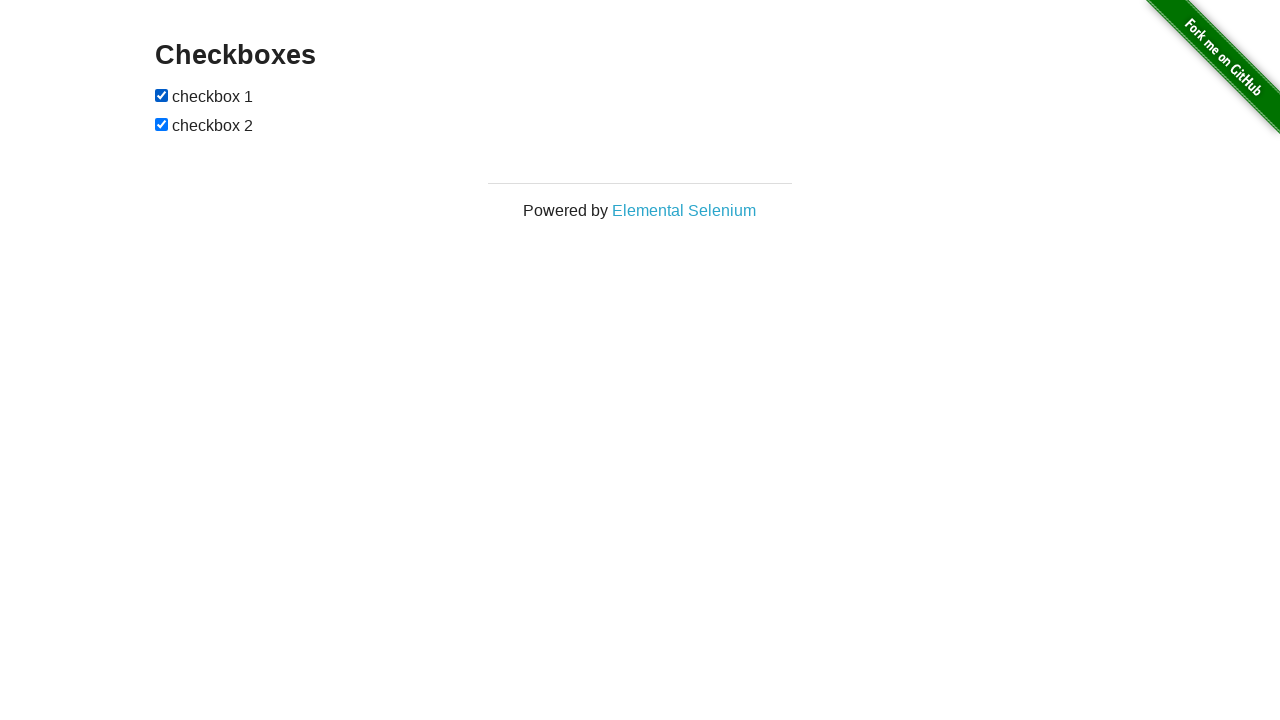

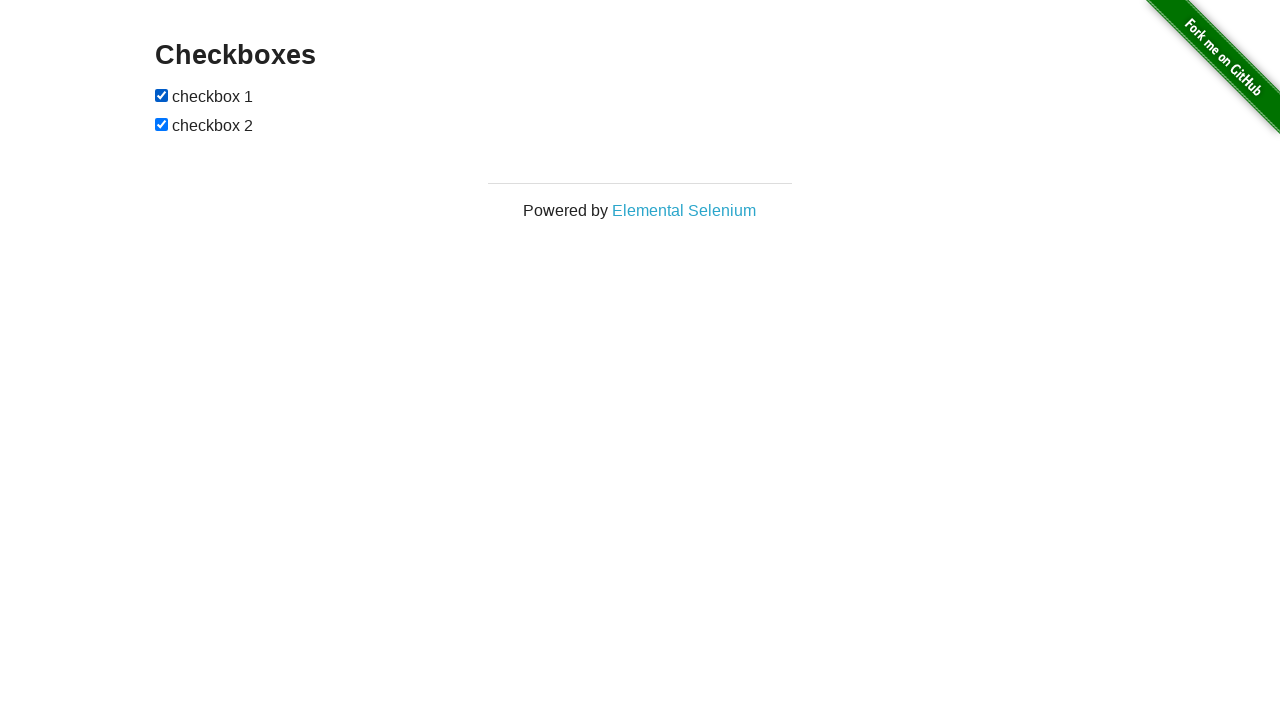